Tests a slow calculator by setting a delay value, performing an addition calculation (7 + 8), and waiting for the result to display

Starting URL: https://bonigarcia.dev/selenium-webdriver-java/slow-calculator.html

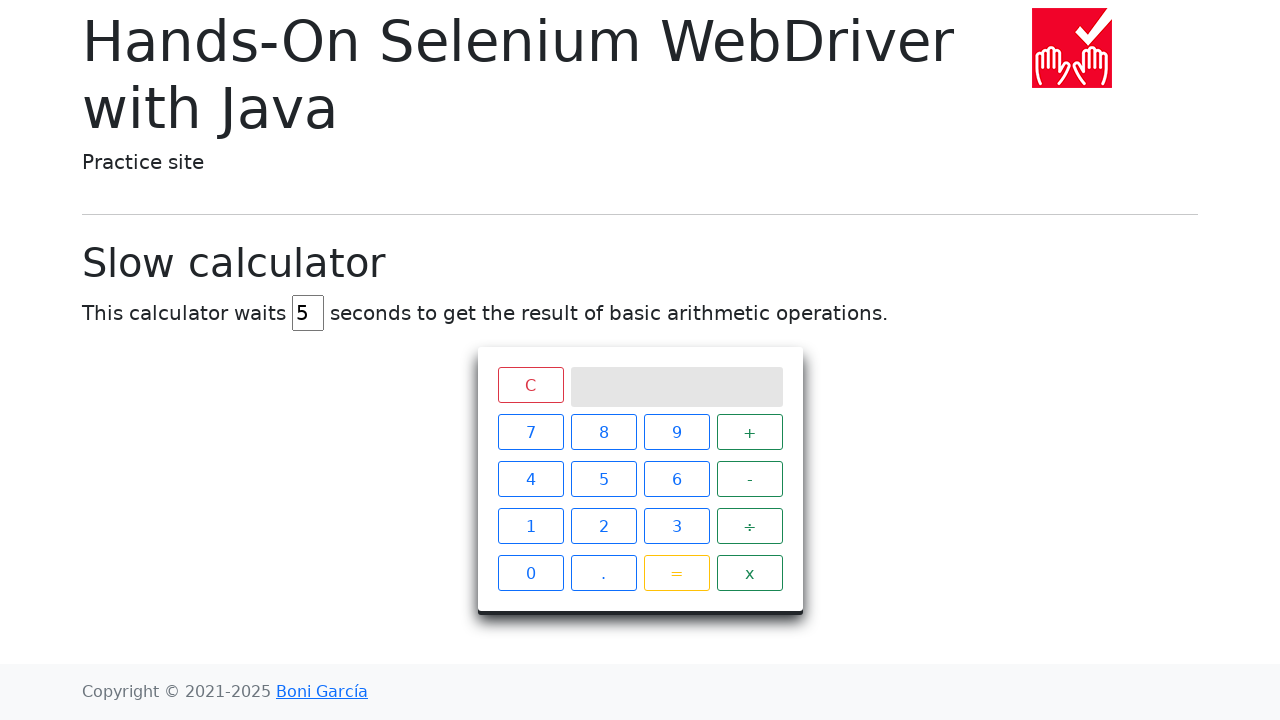

Located delay input field
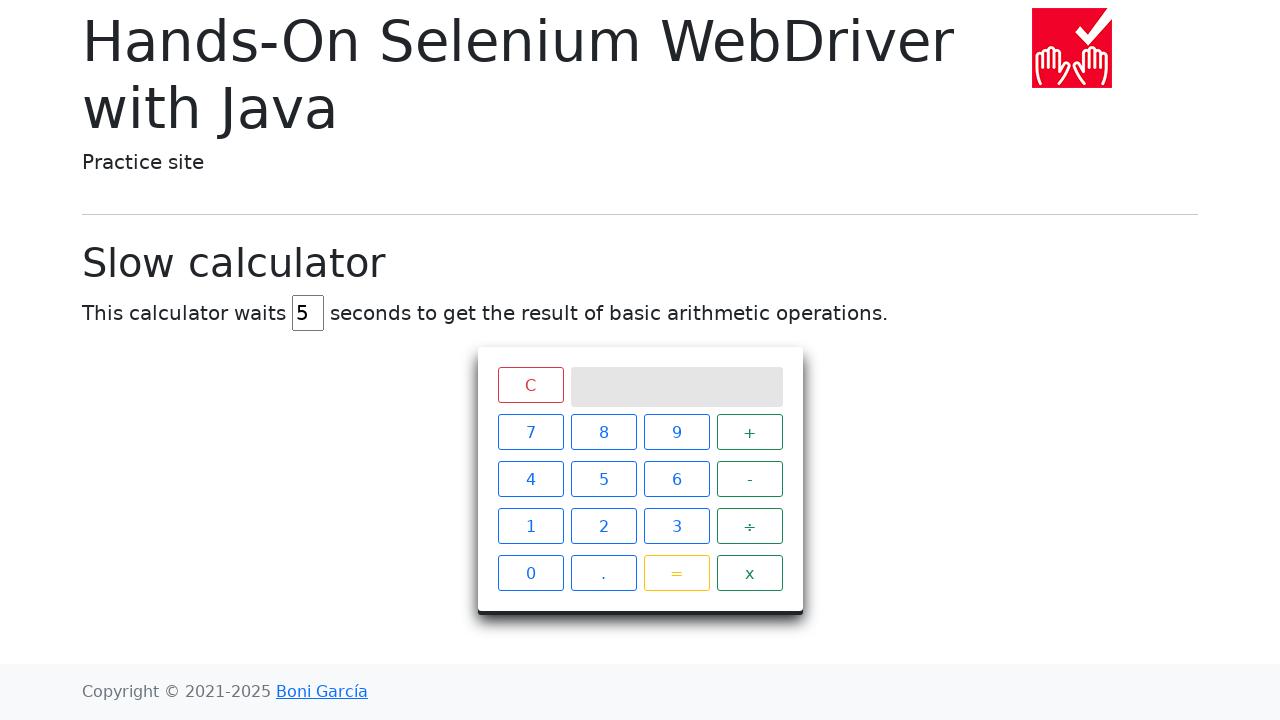

Selected all text in delay field
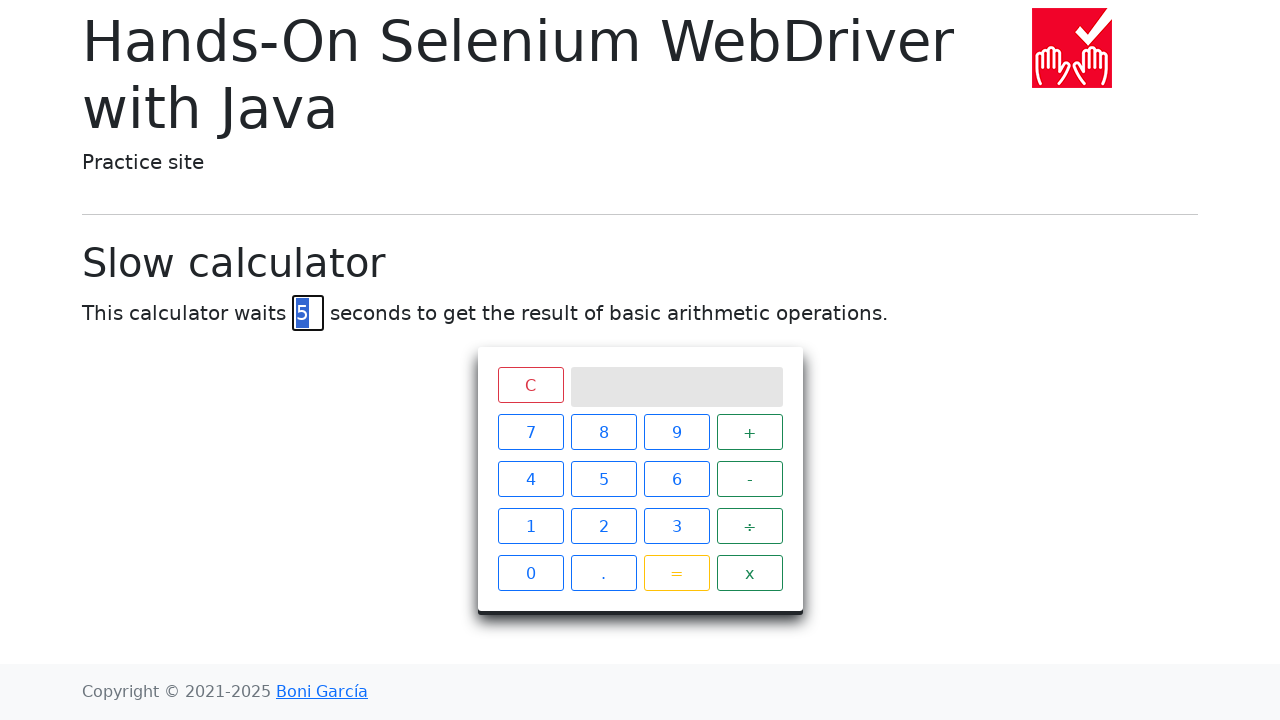

Cleared delay field with backspace on #delay
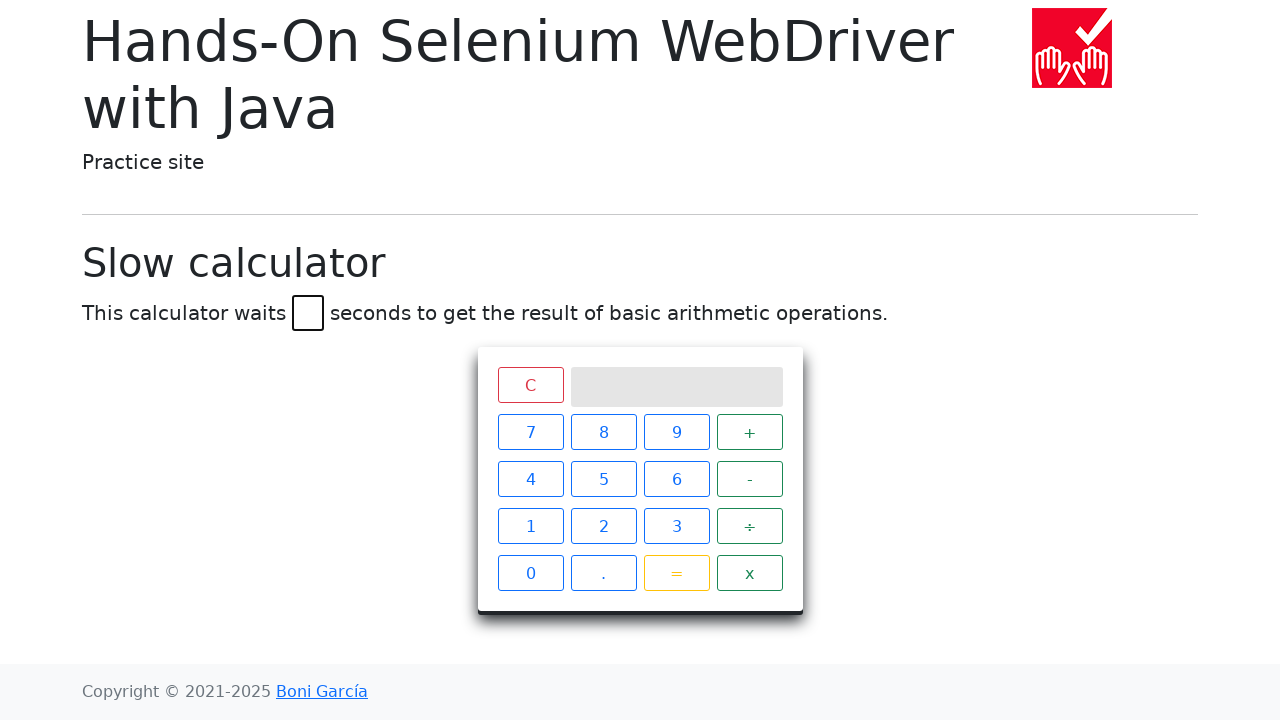

Filled delay field with value 45 on #delay
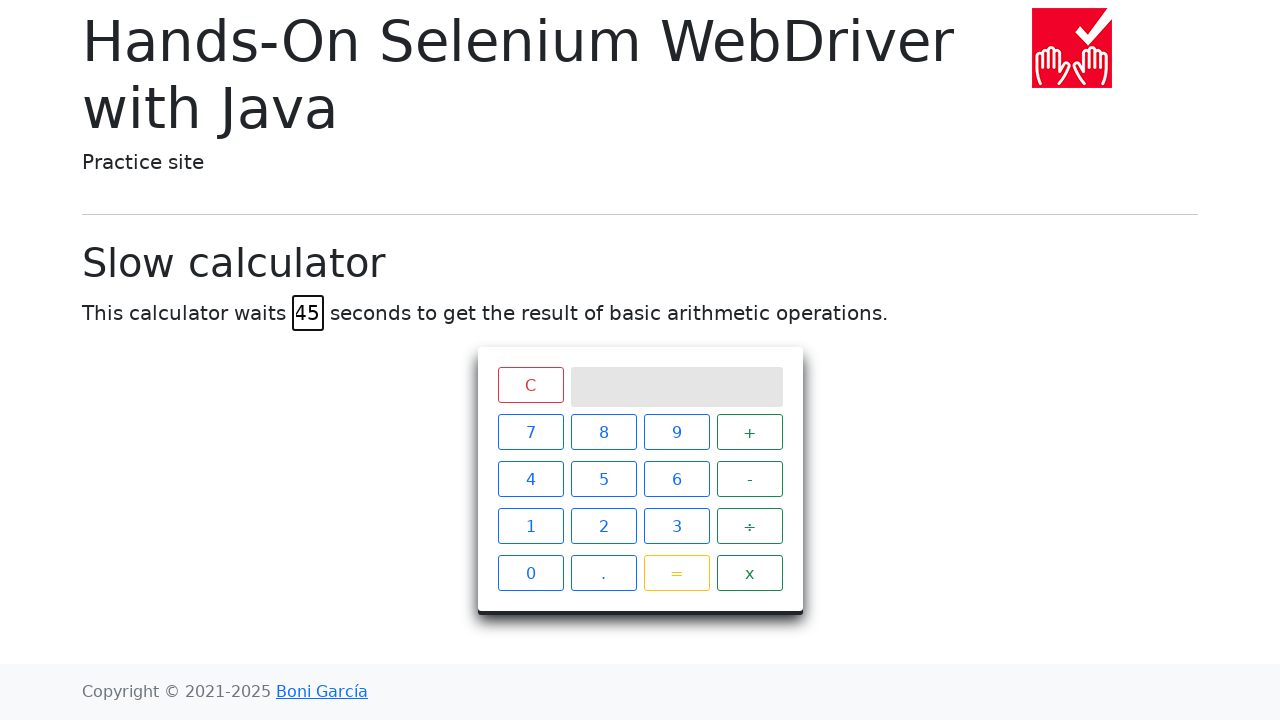

Clicked calculator button 7 at (530, 432) on xpath=//span[text()='7']
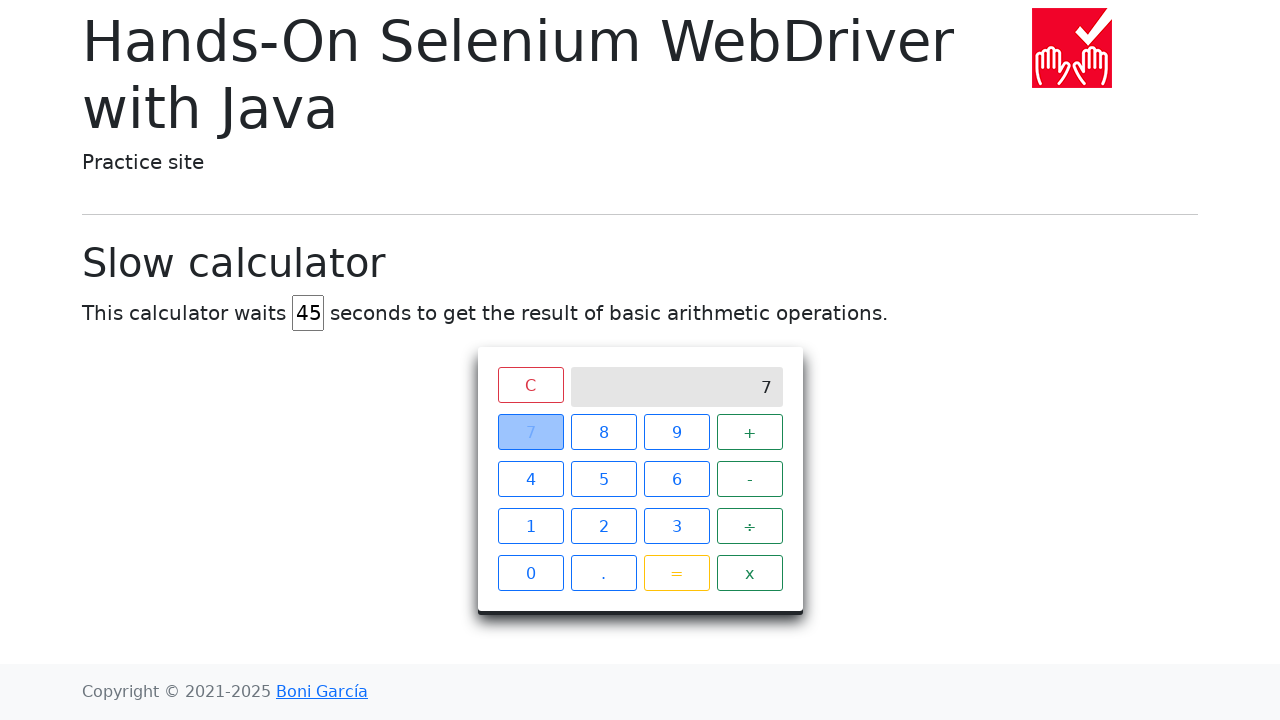

Clicked calculator button + at (750, 432) on xpath=//span[text()='+']
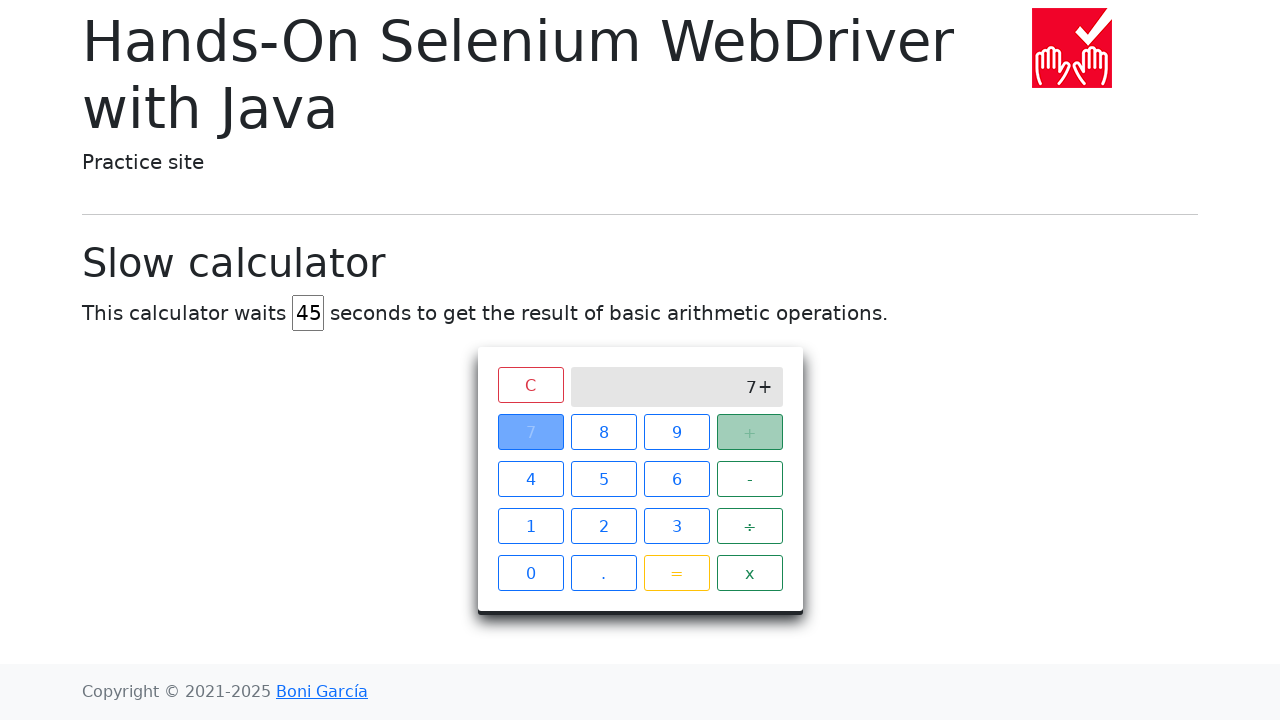

Clicked calculator button 8 at (604, 432) on xpath=//span[text()='8']
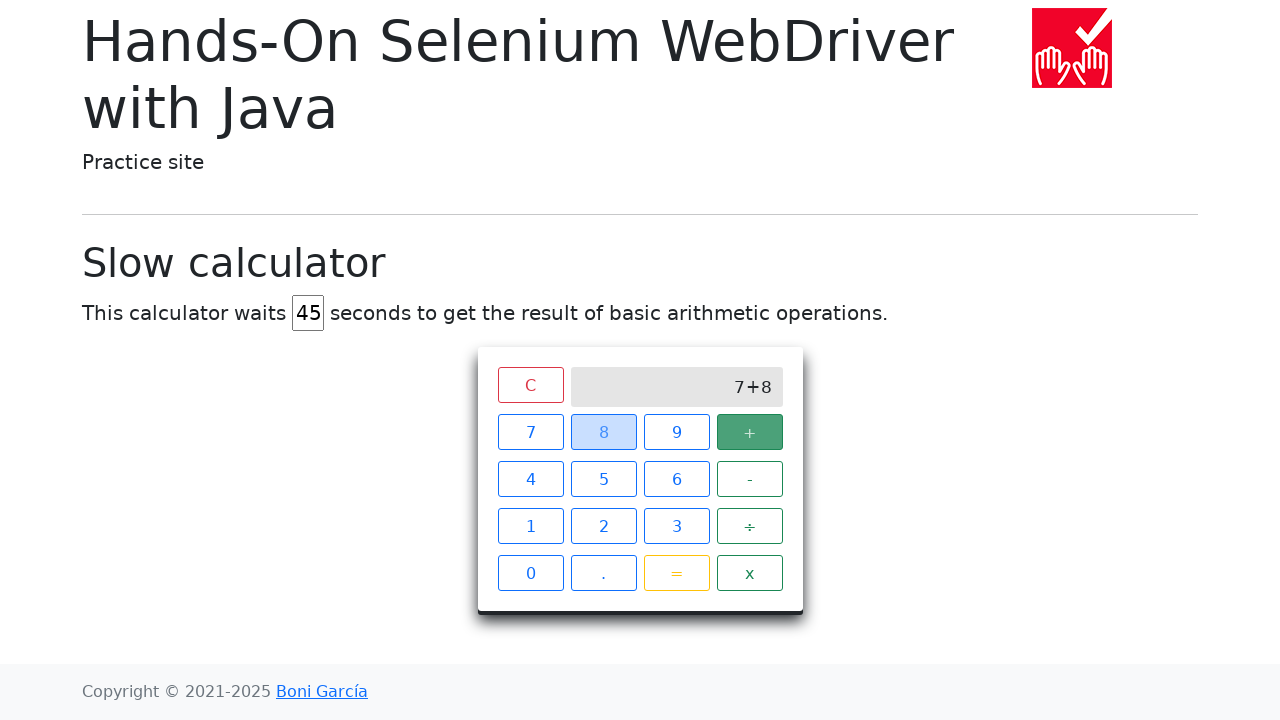

Clicked calculator button = at (676, 573) on xpath=//span[text()='=']
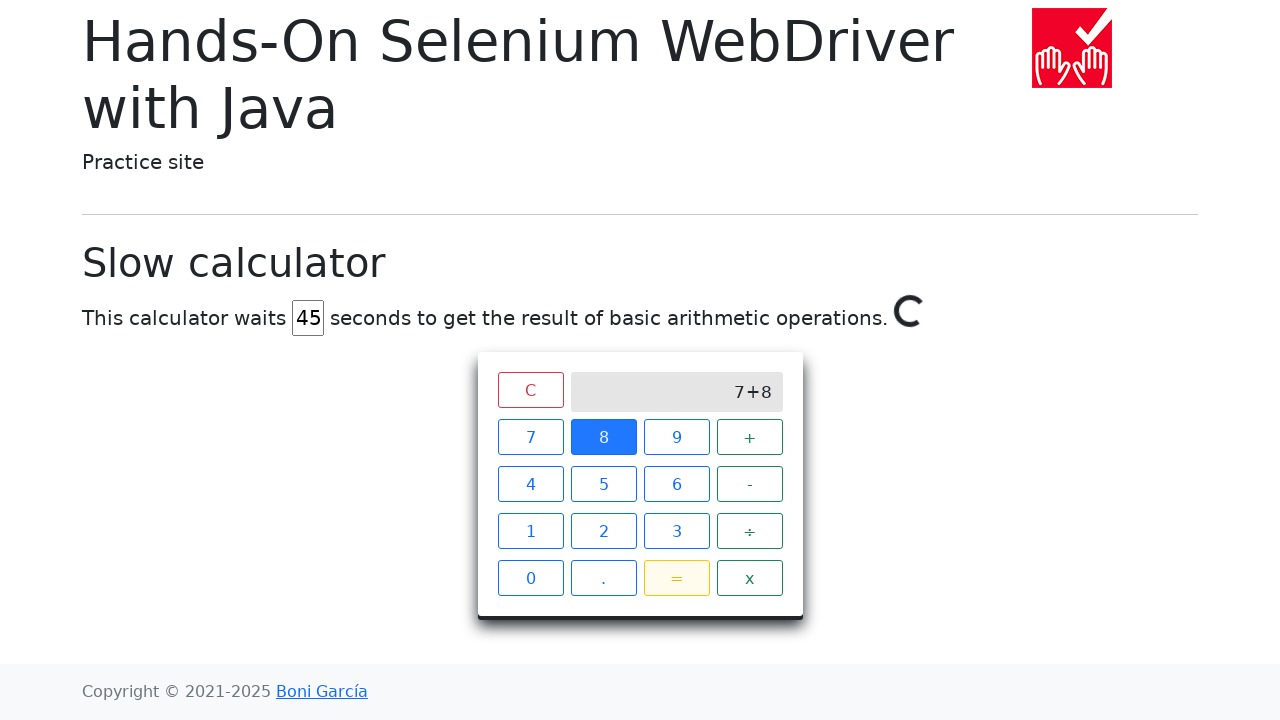

Result '15' appeared on calculator screen after waiting for slow calculation
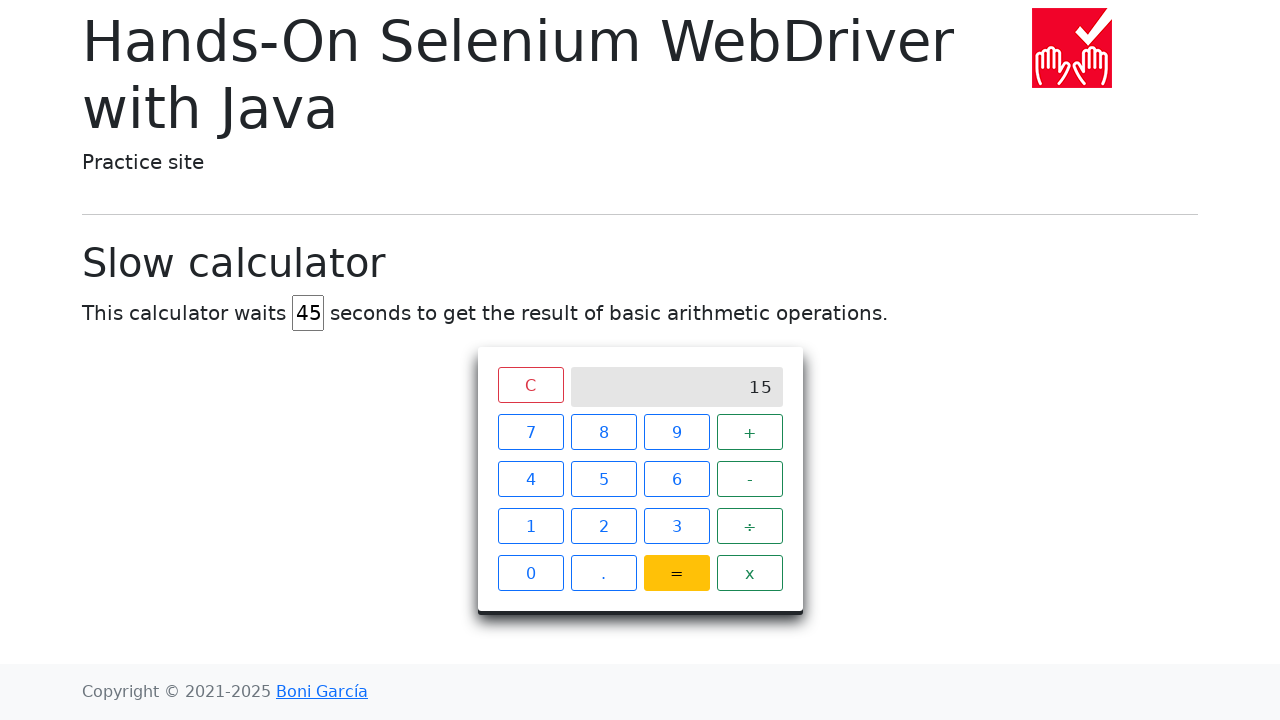

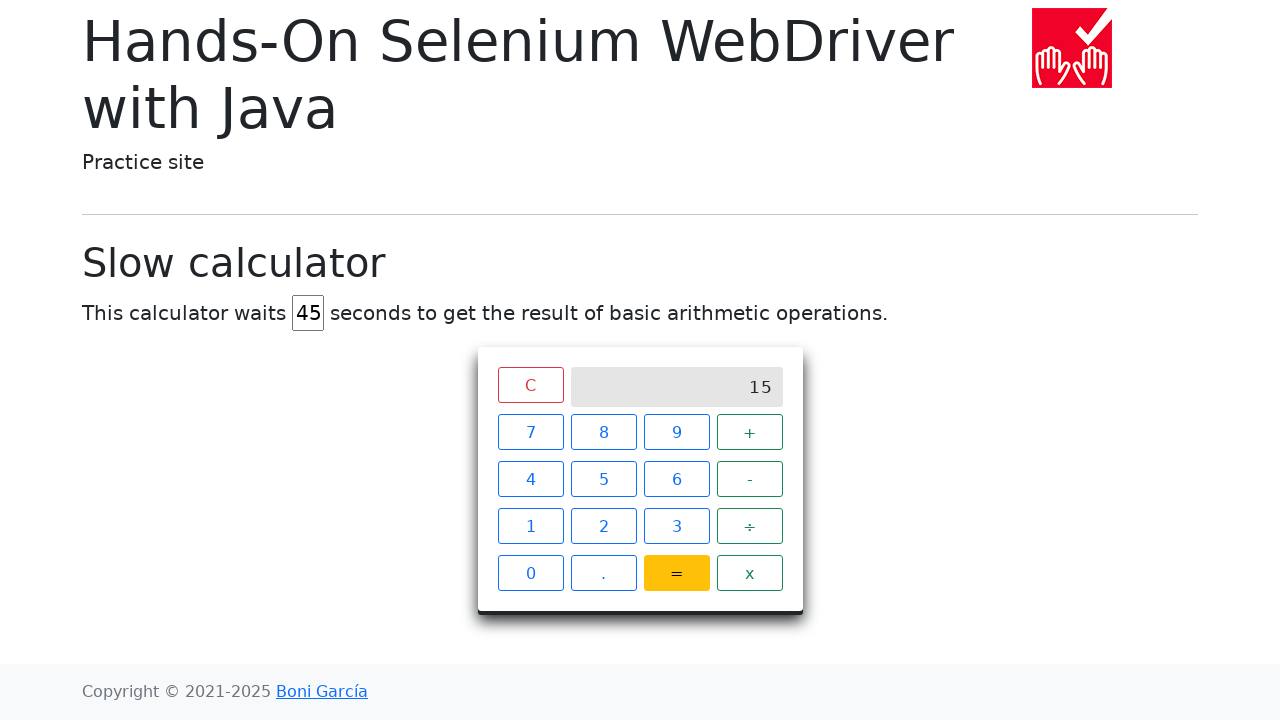